Tests accessing the CGV Korea cinema homepage by navigating to the site and waiting for it to load.

Starting URL: https://www.cgv.co.kr

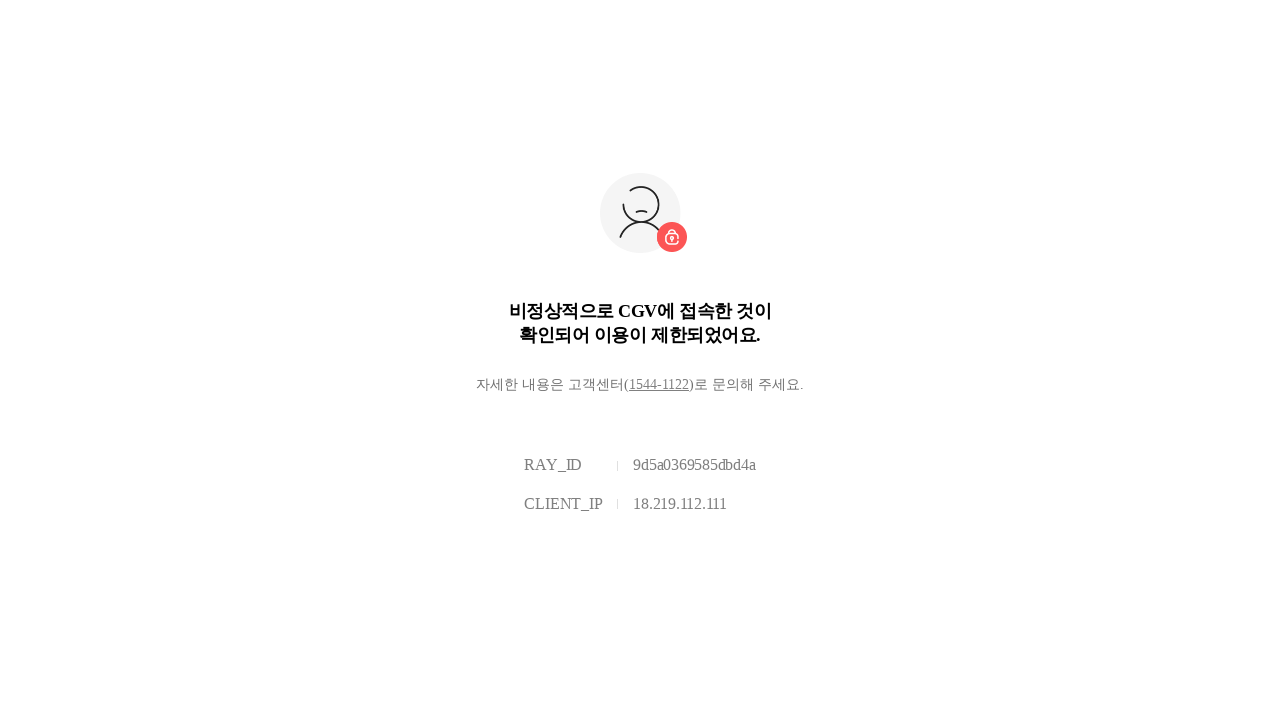

Navigated to CGV Korea homepage
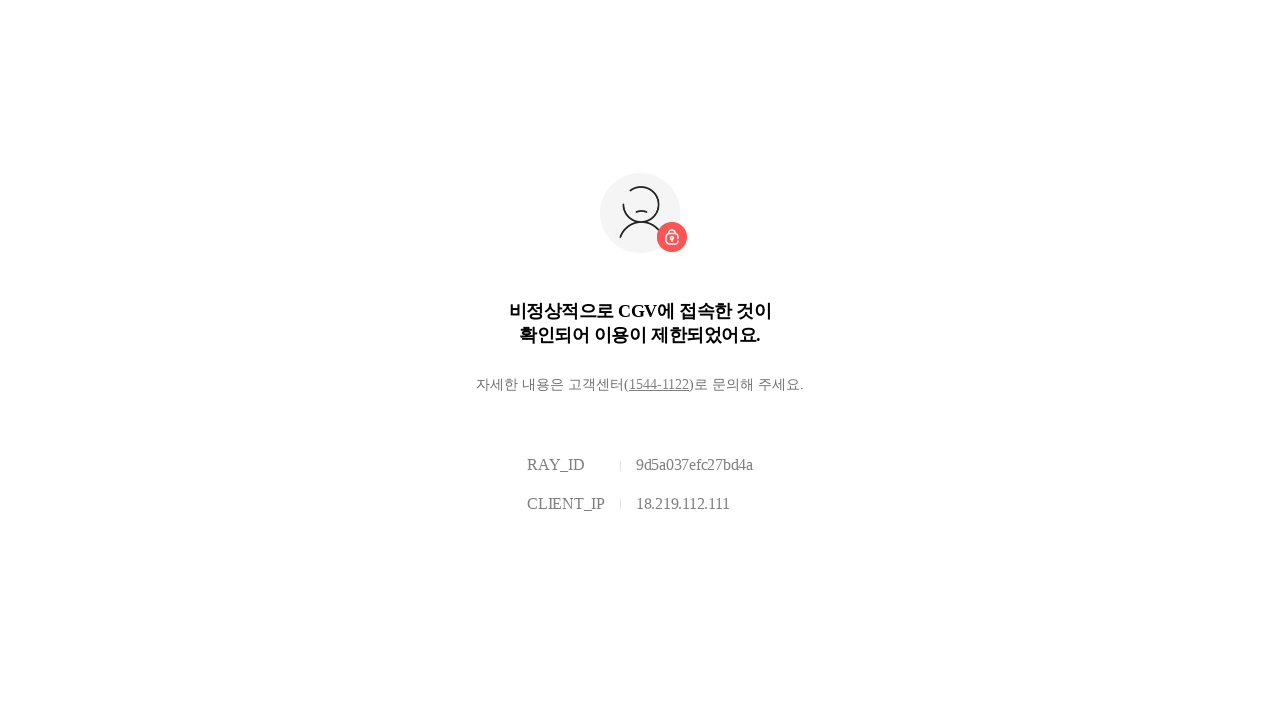

Page DOM content loaded
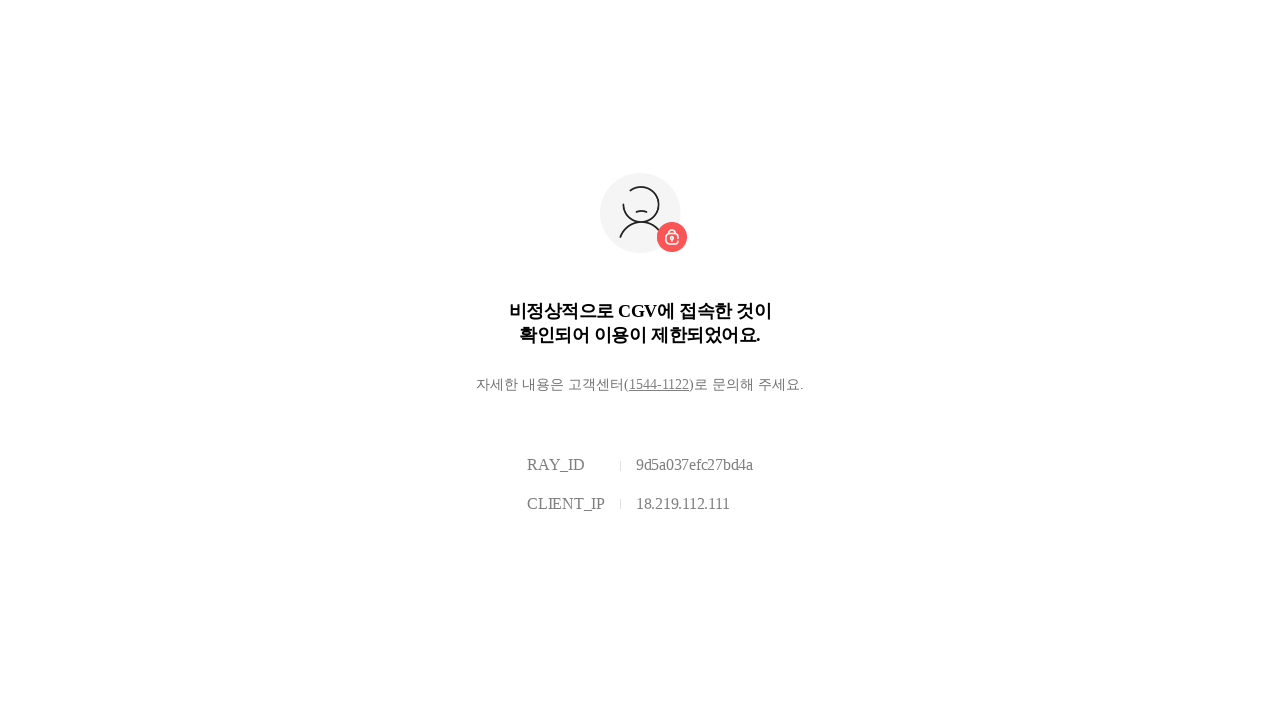

Body element found, page loaded successfully
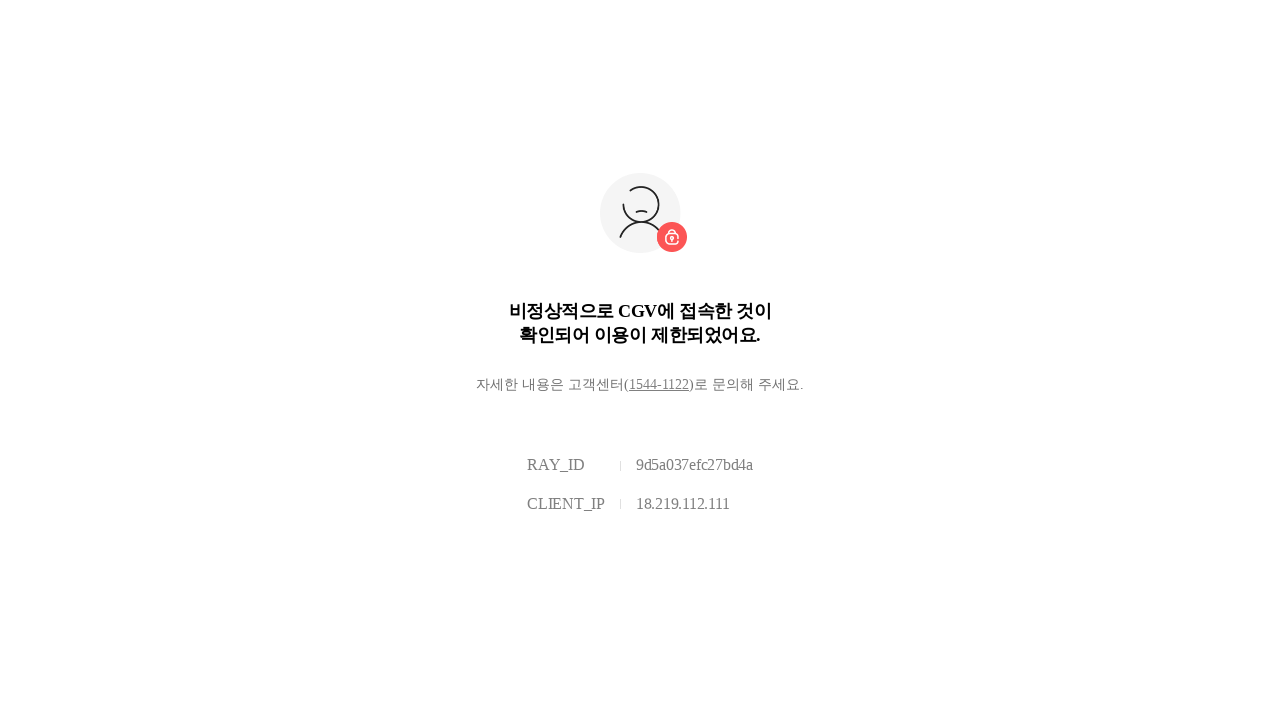

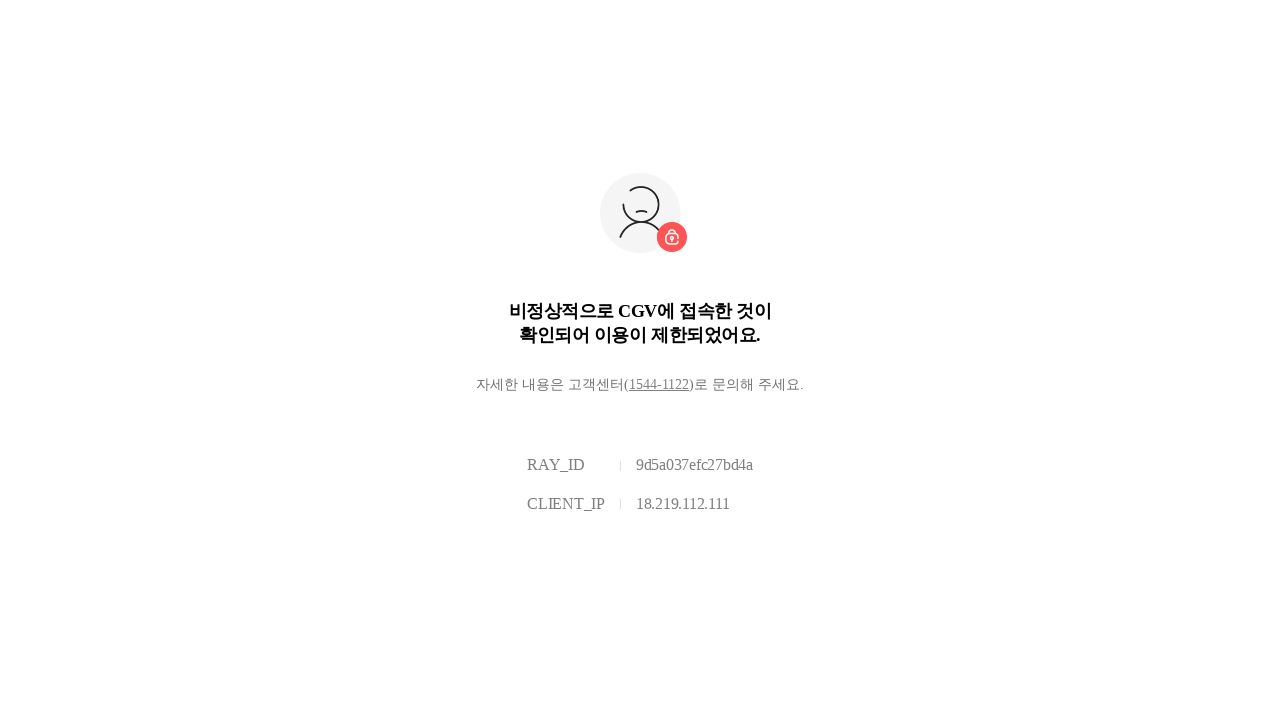